Tests multiple window handling by opening a new window, switching between parent and child windows, and verifying content in both windows

Starting URL: https://the-internet.herokuapp.com/

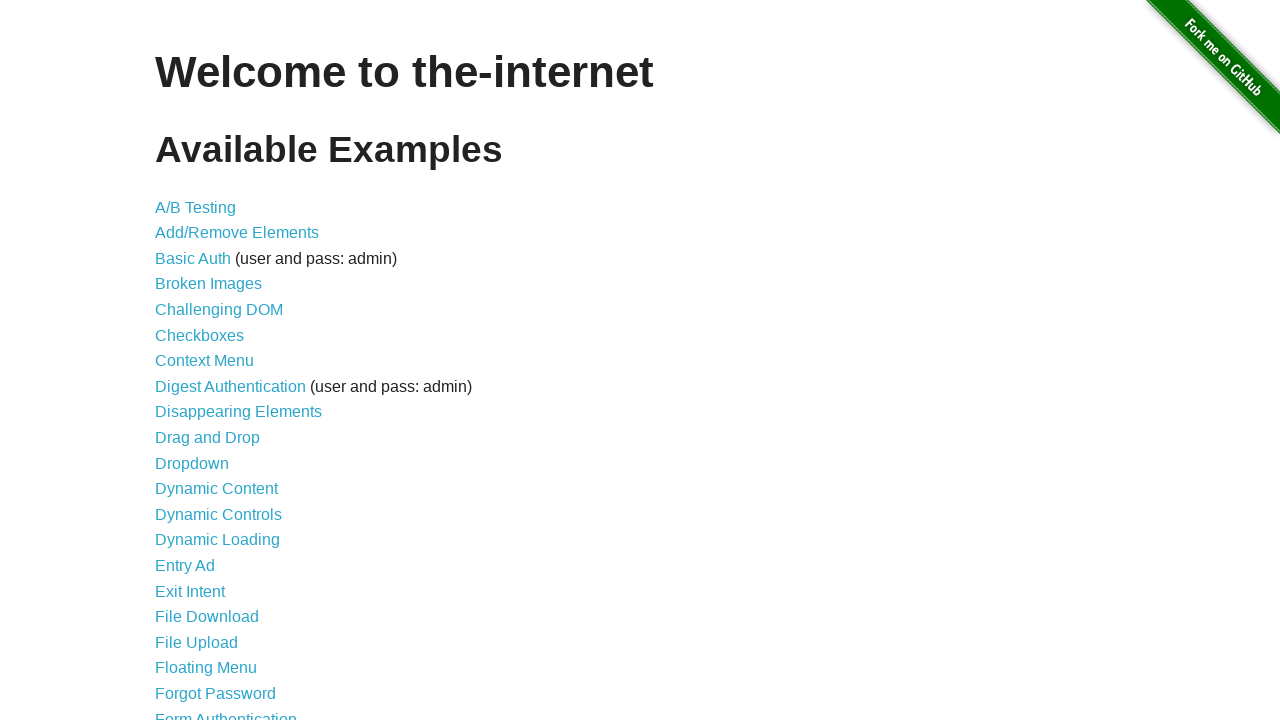

Clicked on Multiple Windows link (item 33) at (218, 369) on xpath=//*[@id="content"]/ul/li[33]/a
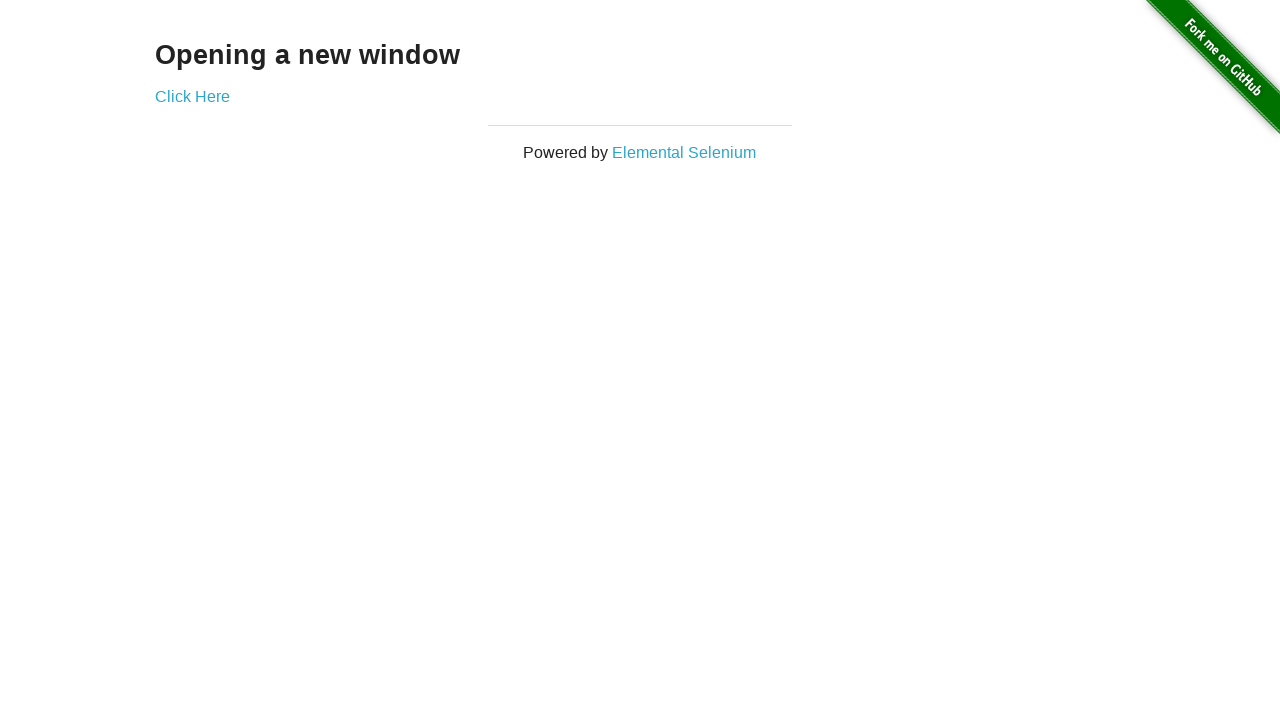

Multiple Windows page loaded and 'Click Here' link appeared
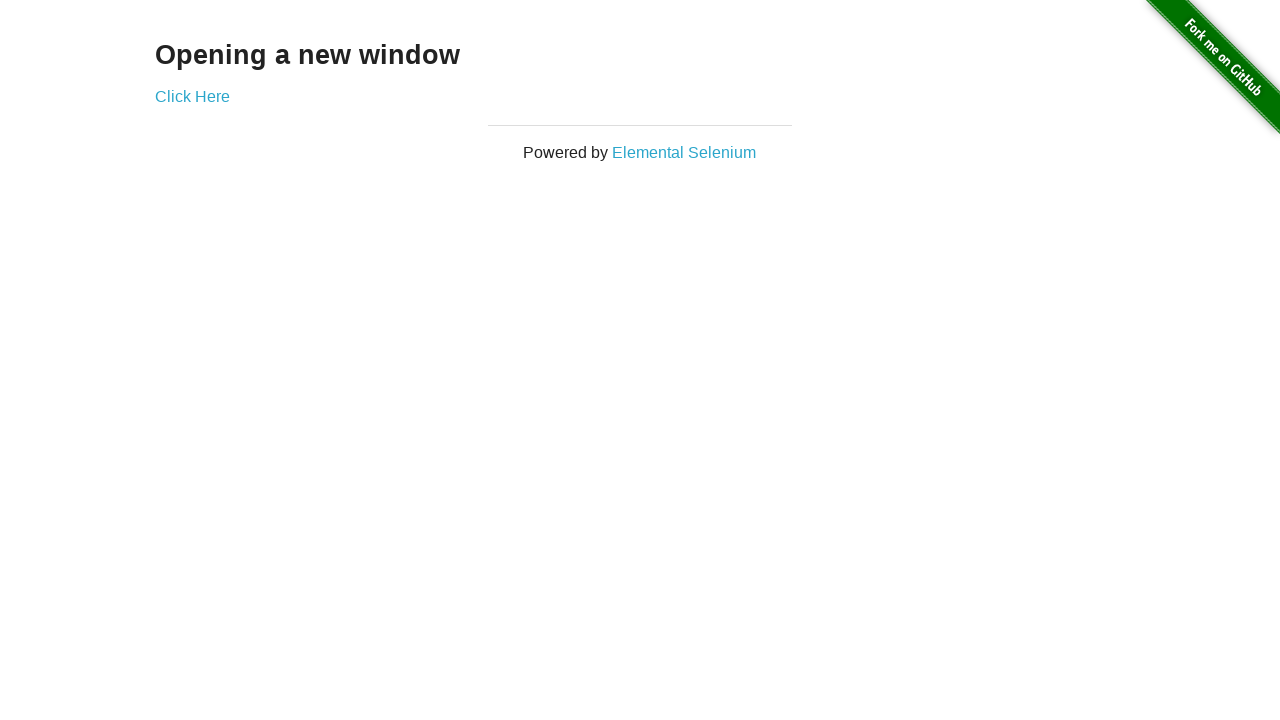

Clicked 'Click Here' link to open new window at (192, 96) on xpath=//a[contains(text(),'Click Here')]
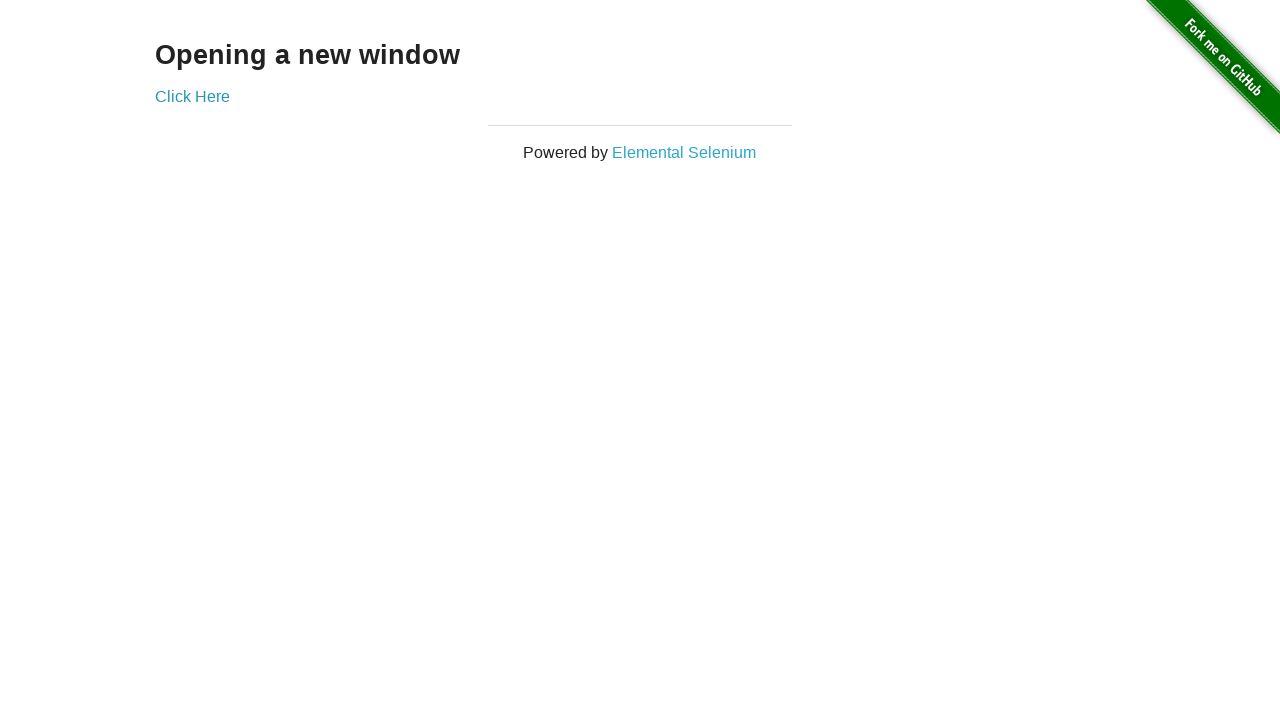

New child window finished loading
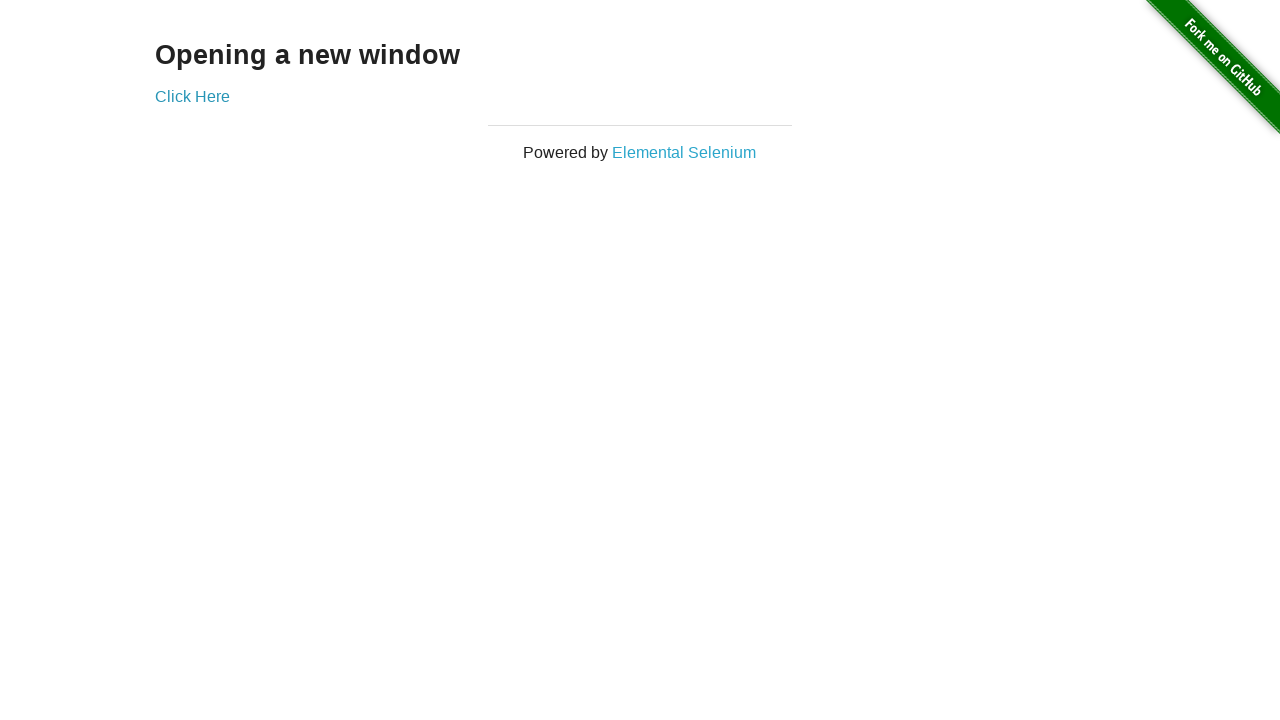

Retrieved text from new window: 'New Window'
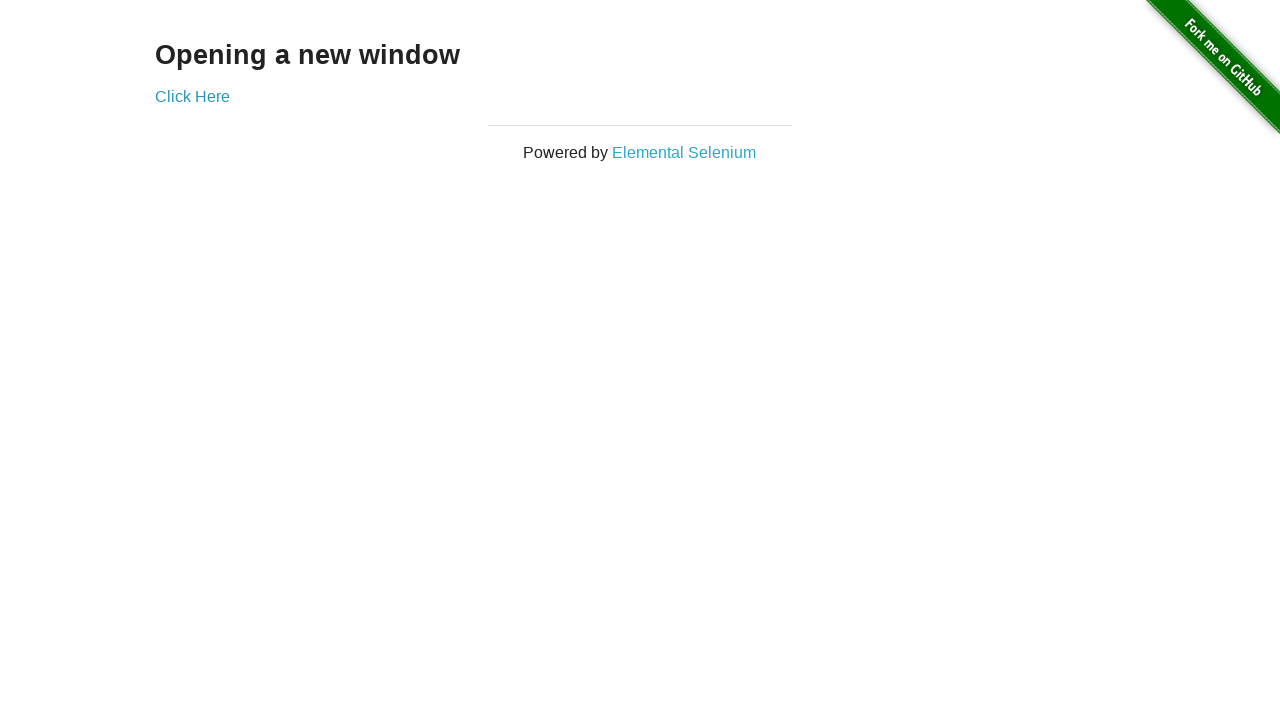

Retrieved text from original parent window: 'Opening a new window'
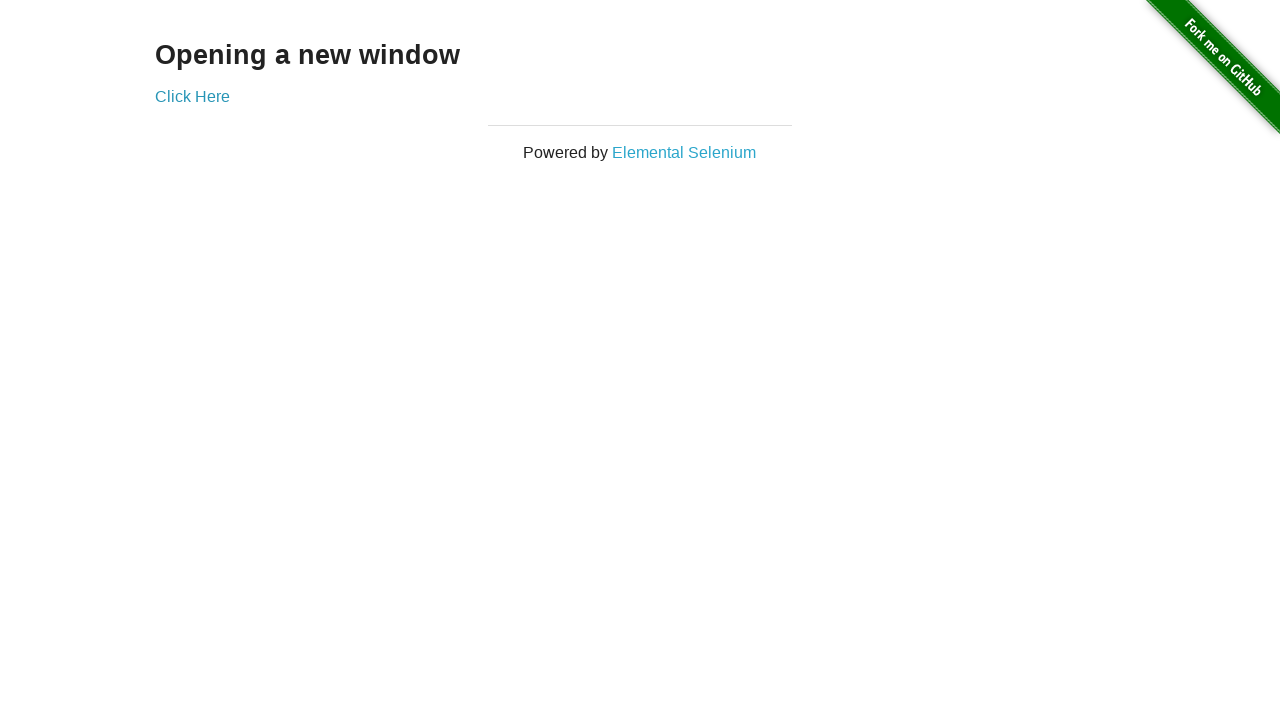

Closed the child window
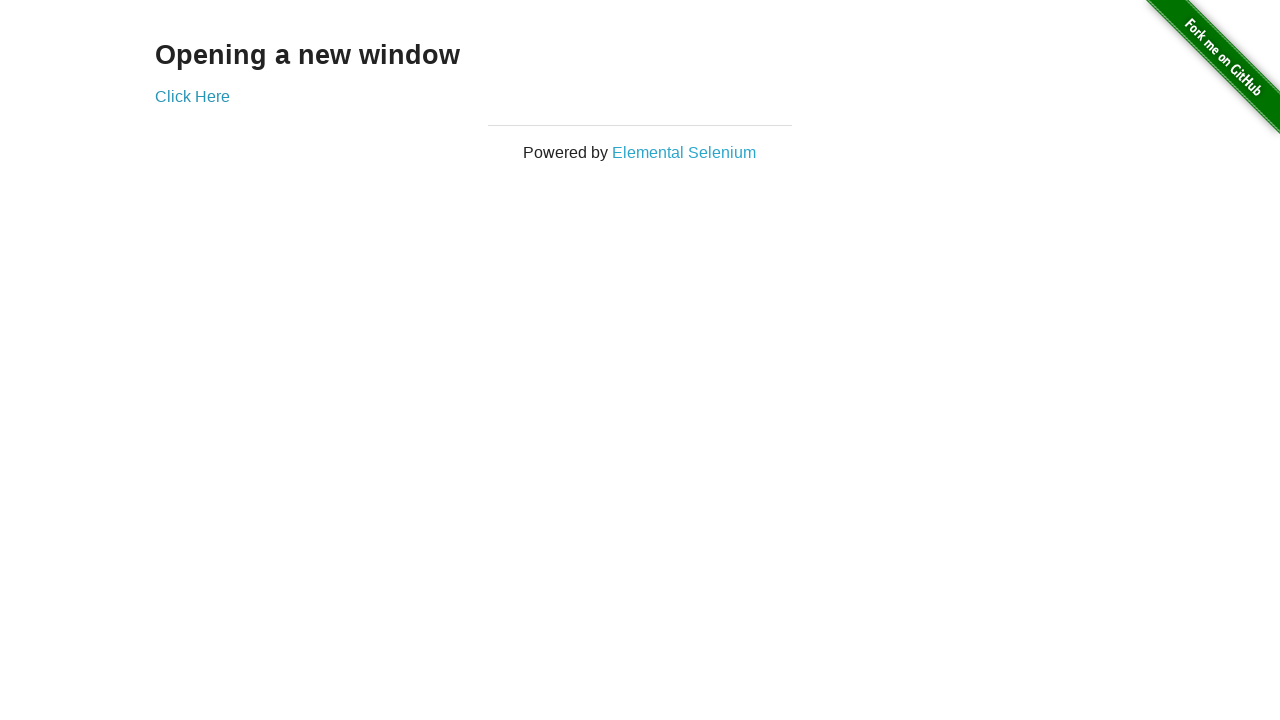

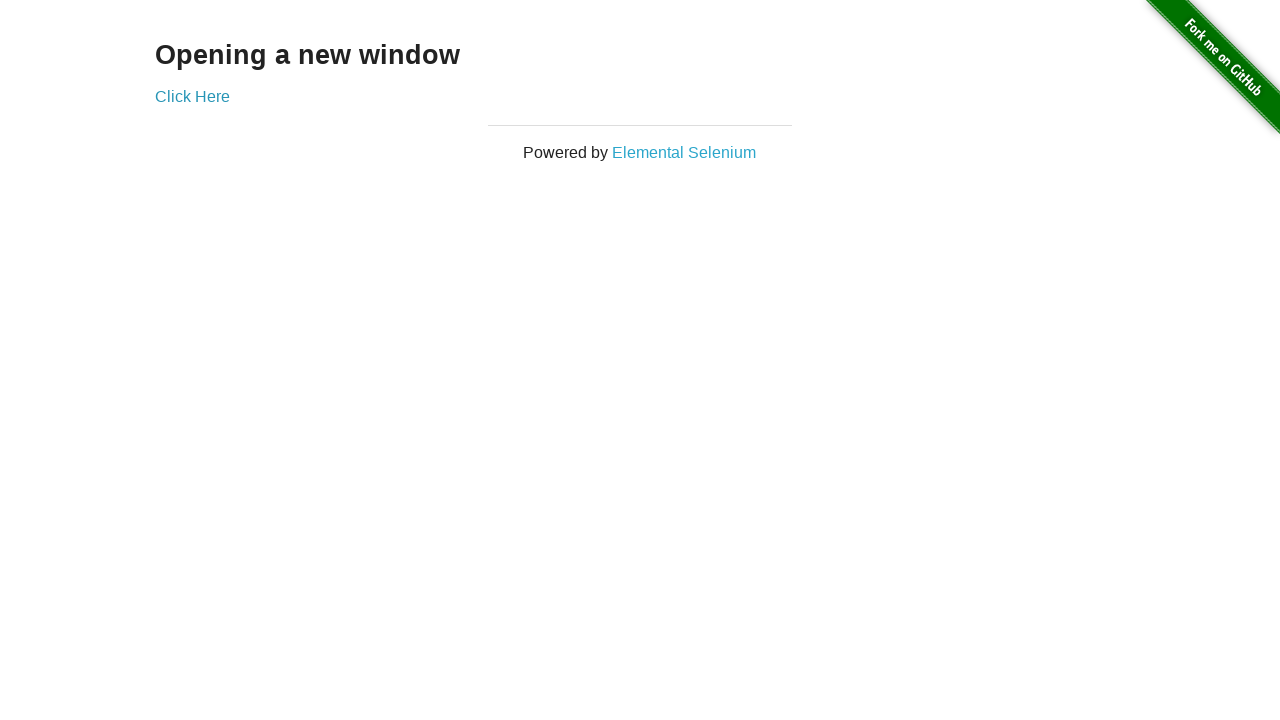